Tests radio button functionality on an HTML forms tutorial page by iterating through two groups of radio buttons and clicking each option in sequence to verify they can be selected.

Starting URL: http://www.echoecho.com/htmlforms10.htm

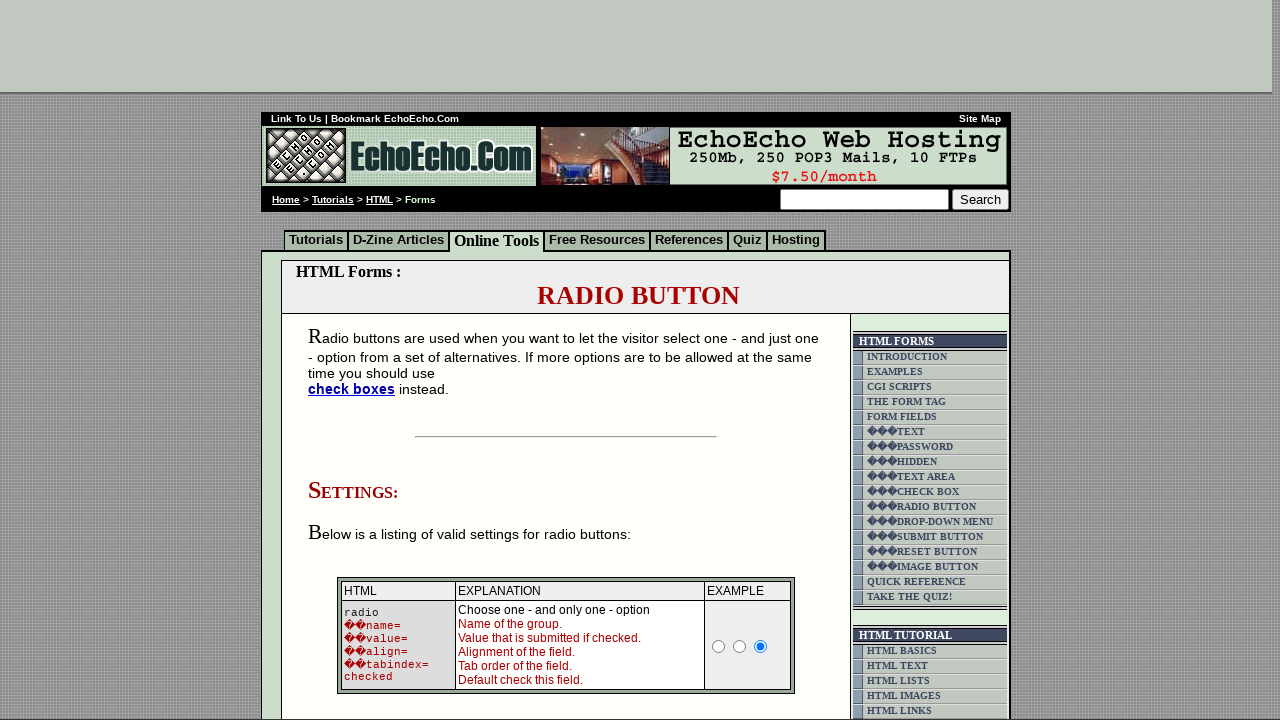

Waited for page to load (domcontentloaded)
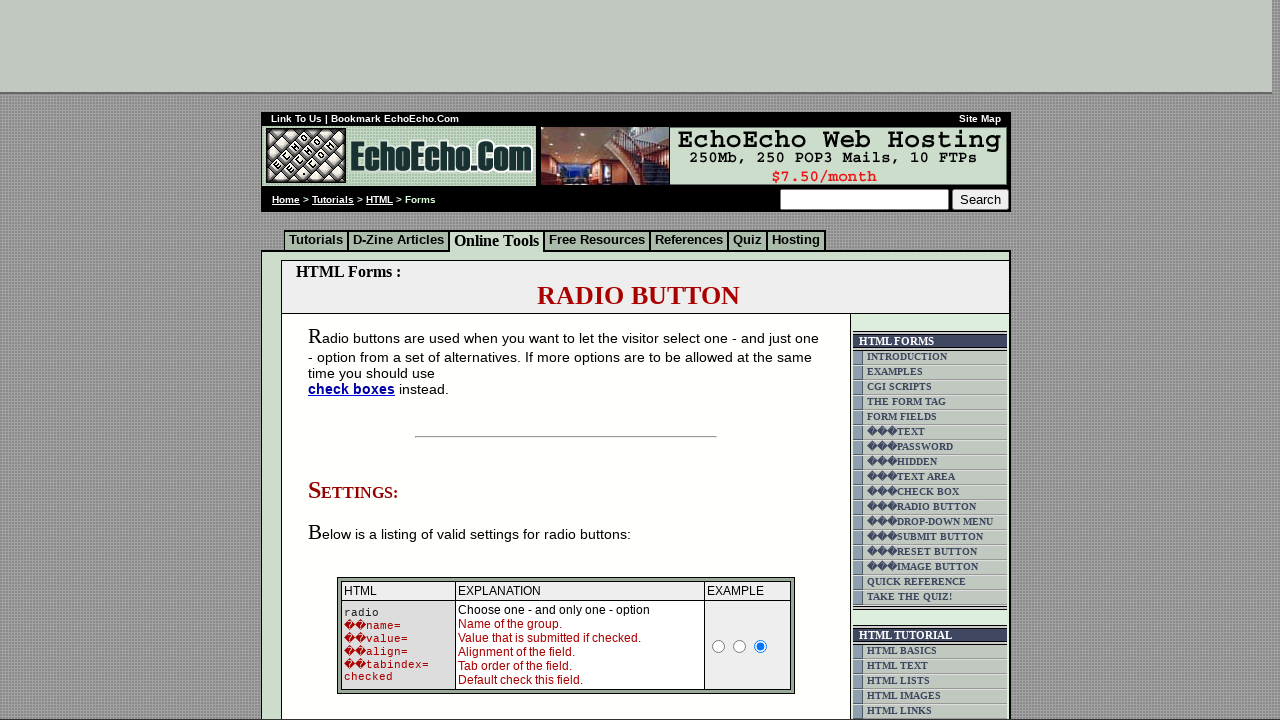

Located radio buttons in group1
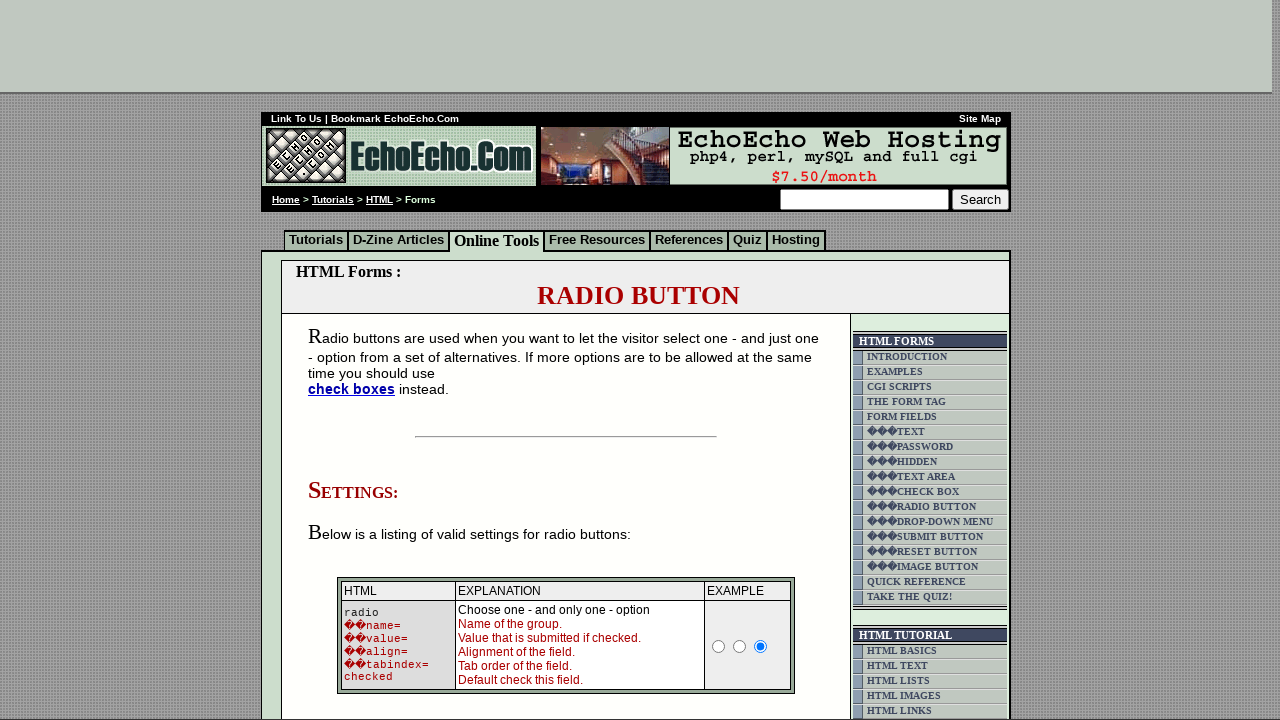

Found 3 radio buttons in group1
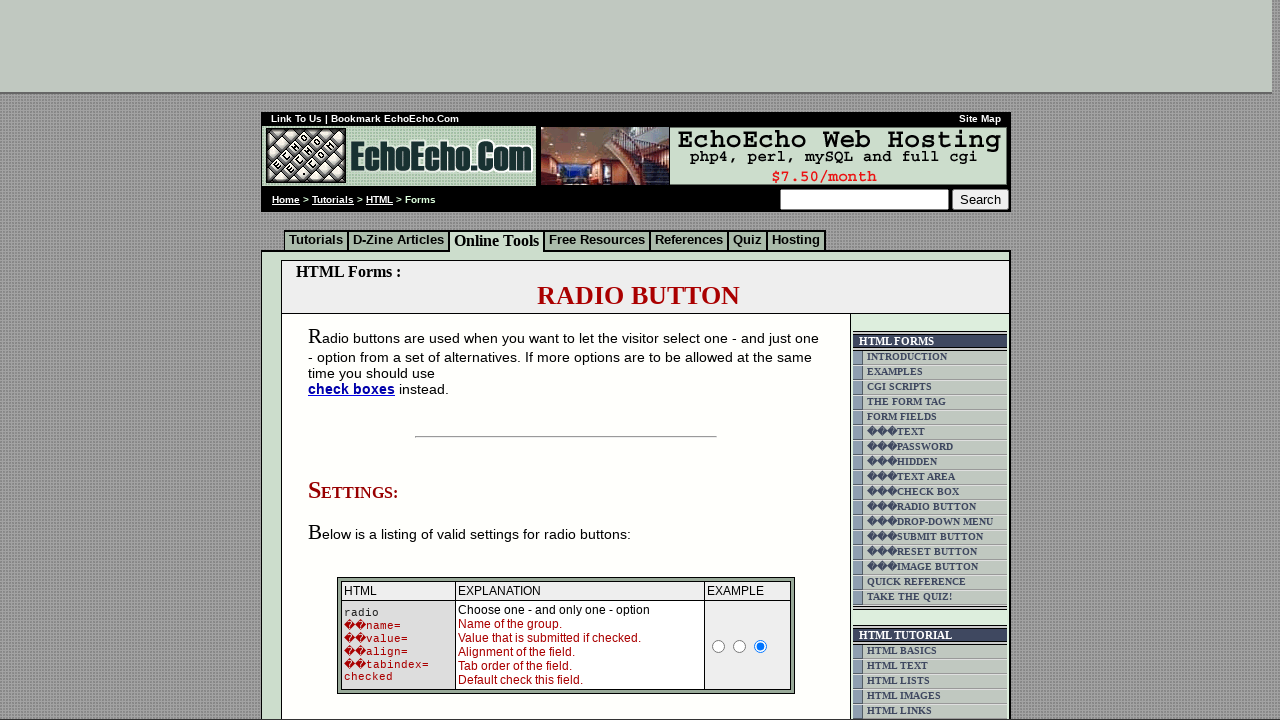

Clicked radio button 0 in group1 at (356, 360) on input[name='group1'] >> nth=0
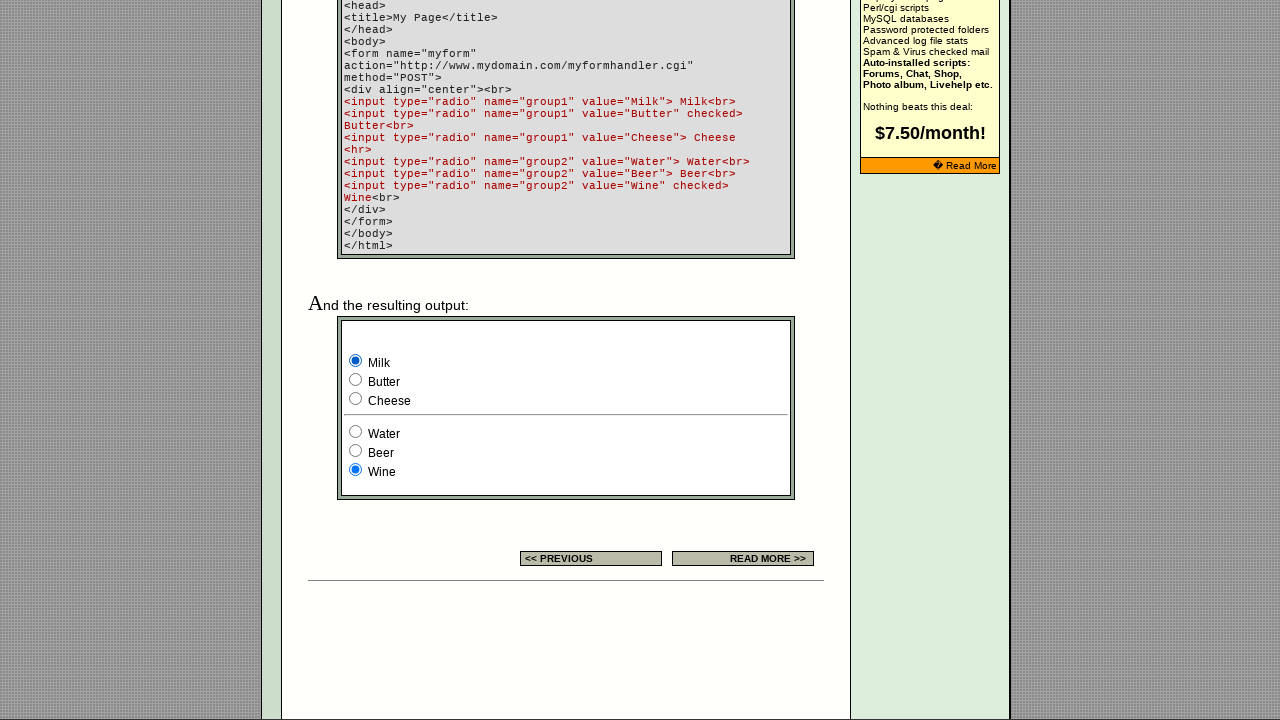

Waited 500ms to observe selection of radio button 0 in group1
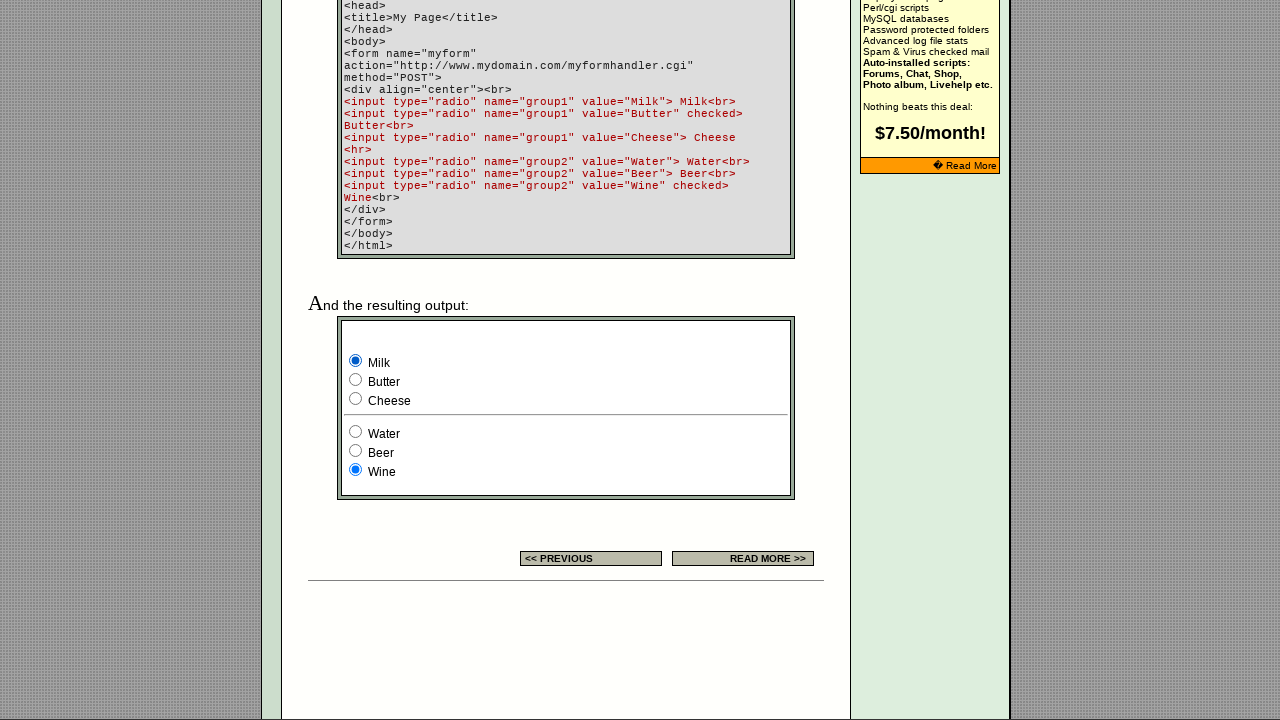

Clicked radio button 1 in group1 at (356, 380) on input[name='group1'] >> nth=1
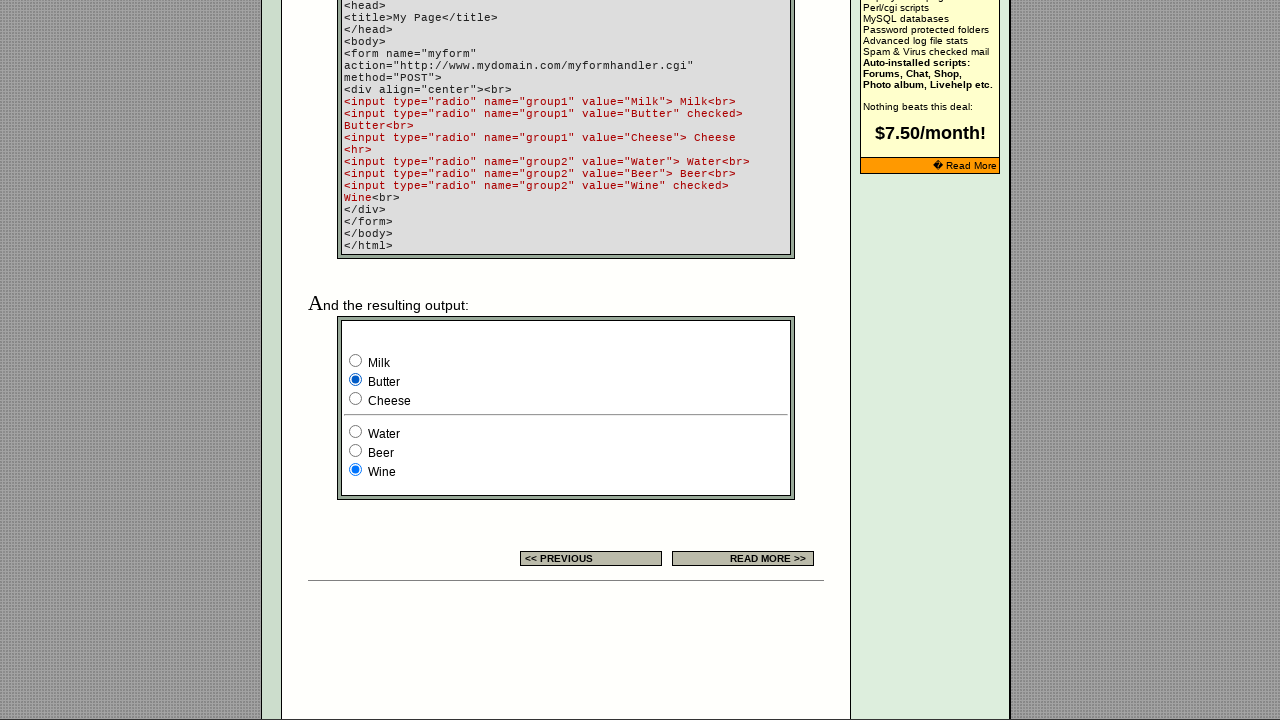

Waited 500ms to observe selection of radio button 1 in group1
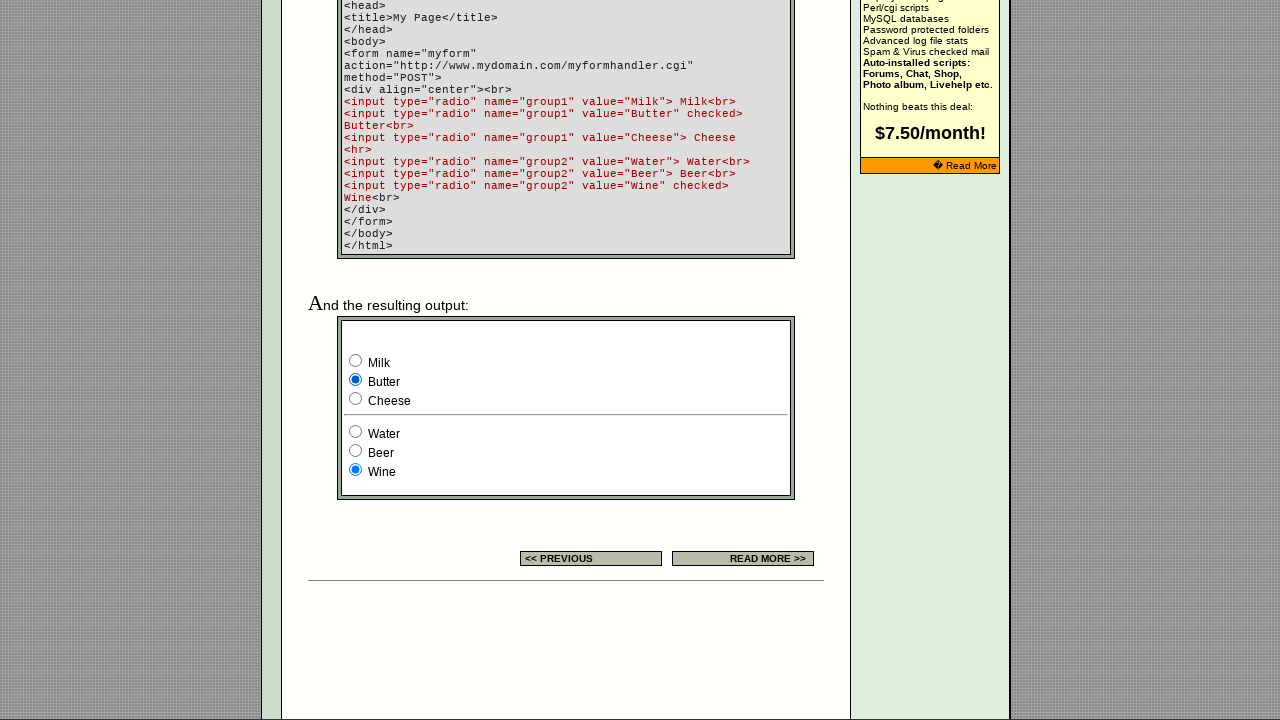

Clicked radio button 2 in group1 at (356, 398) on input[name='group1'] >> nth=2
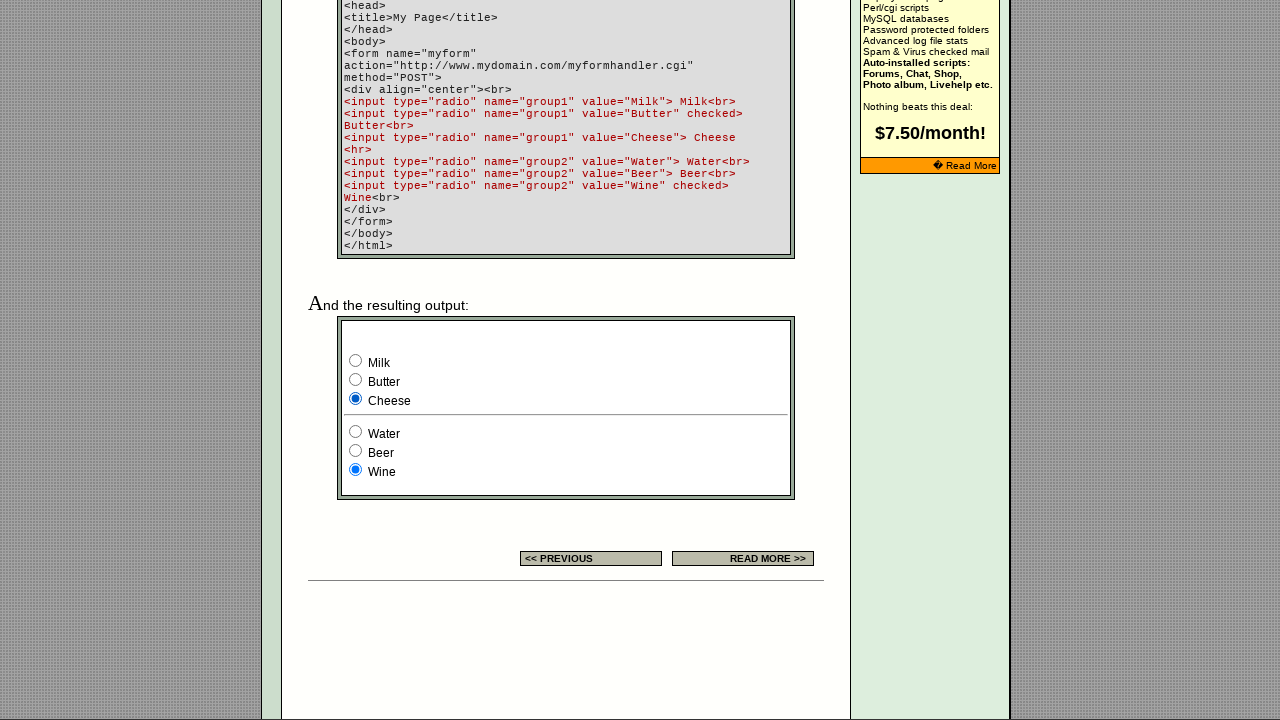

Waited 500ms to observe selection of radio button 2 in group1
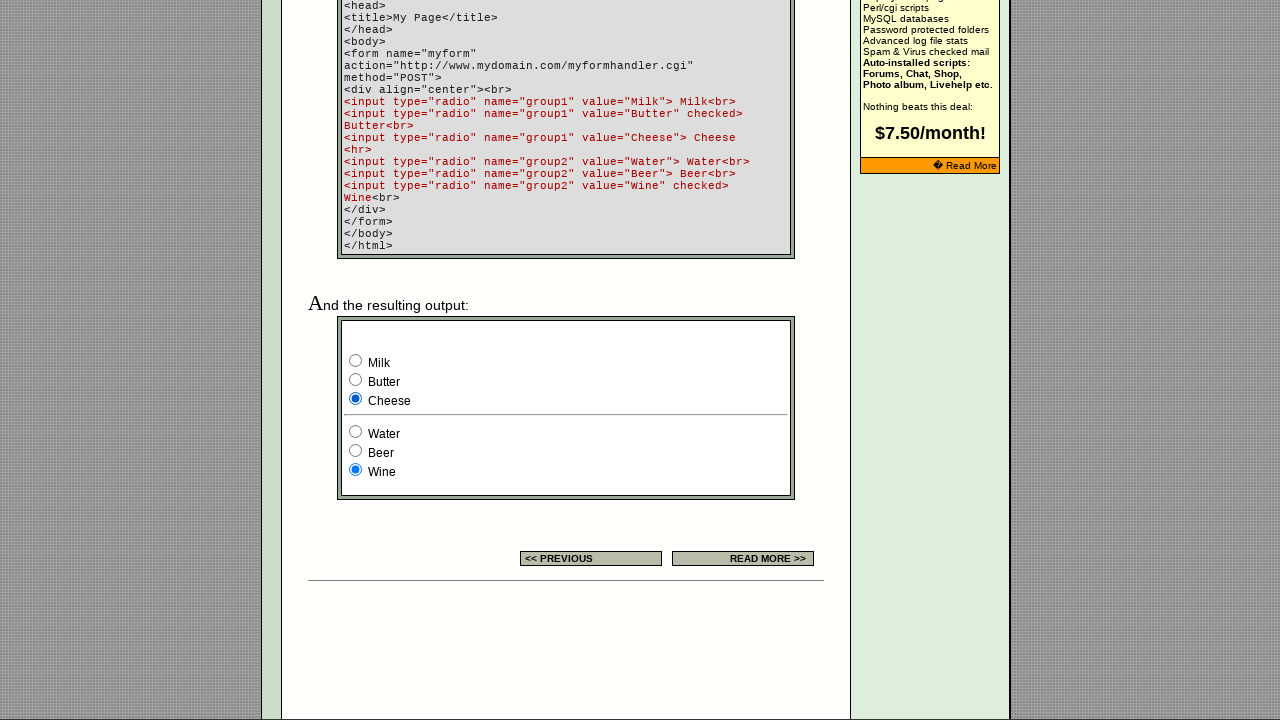

Located radio buttons in group2
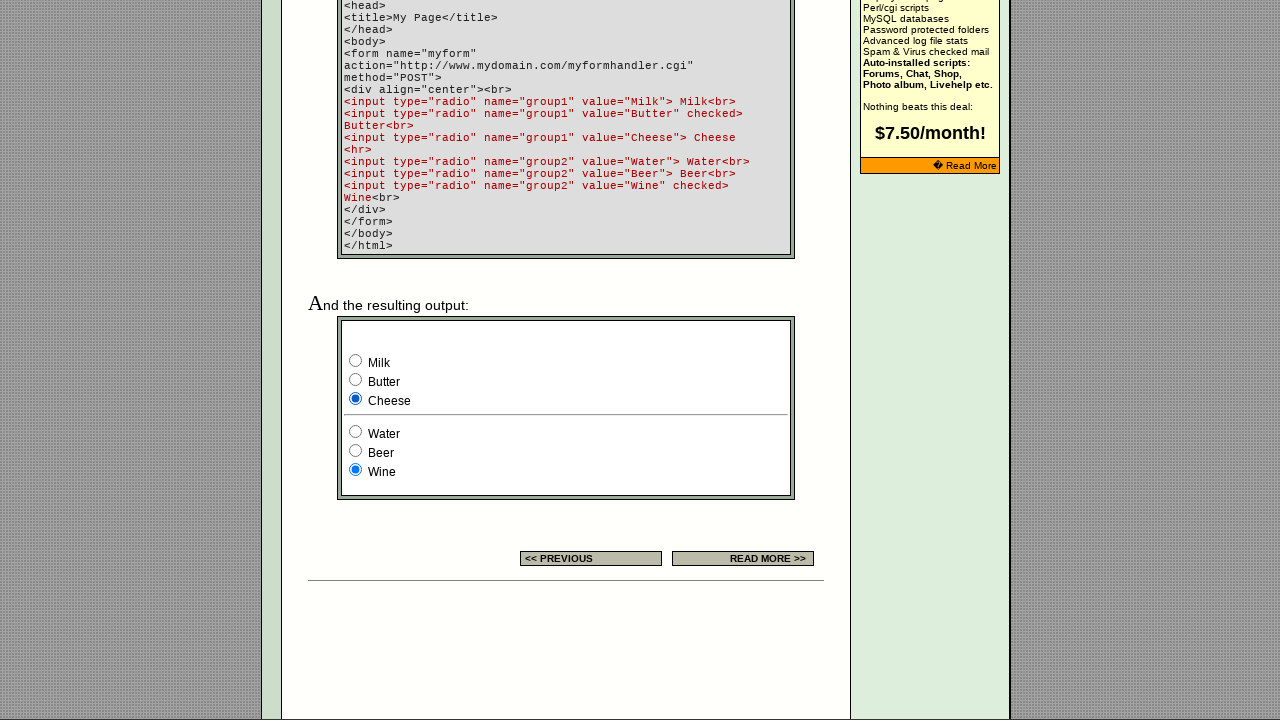

Found 3 radio buttons in group2
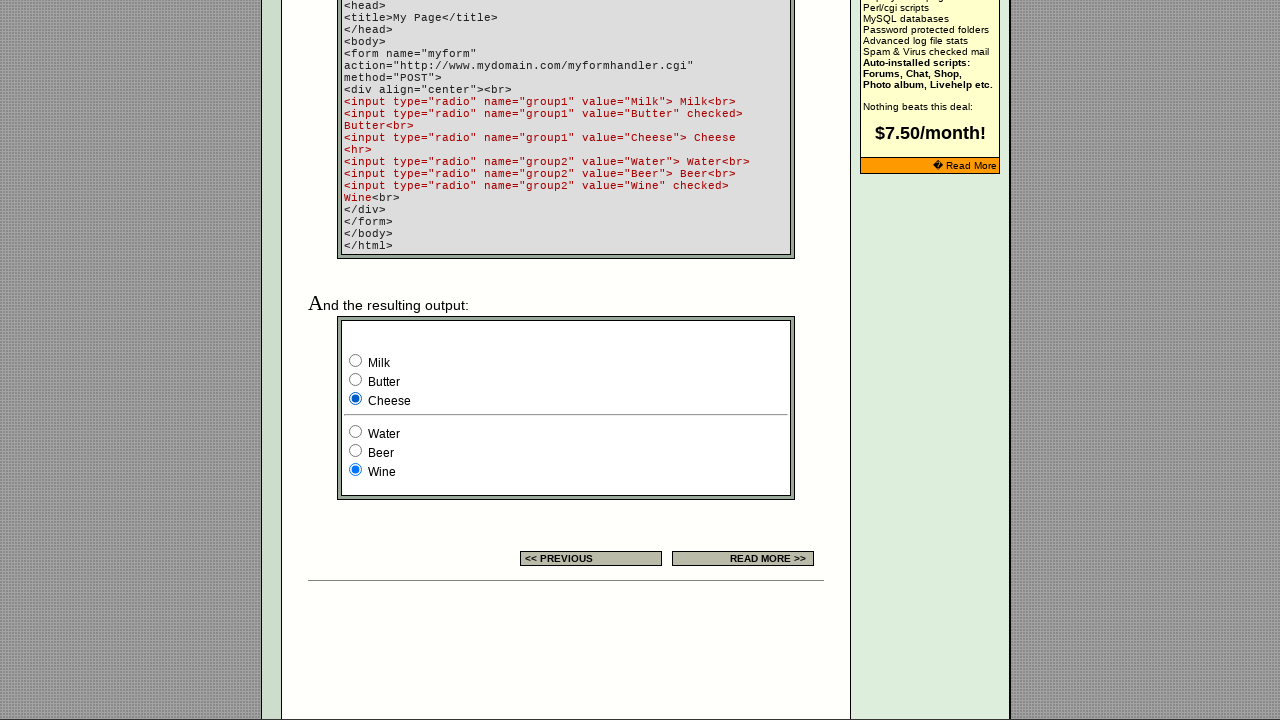

Clicked radio button 0 in group2 at (356, 432) on input[name='group2'] >> nth=0
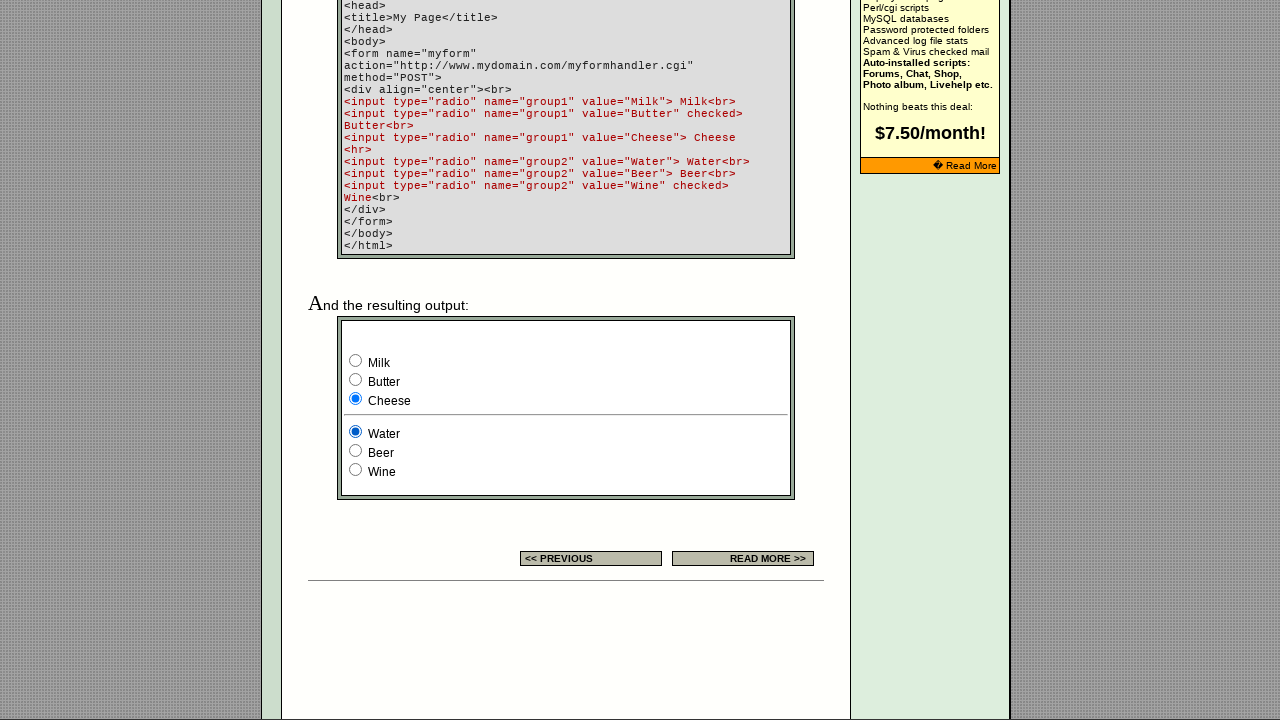

Waited 500ms to observe selection of radio button 0 in group2
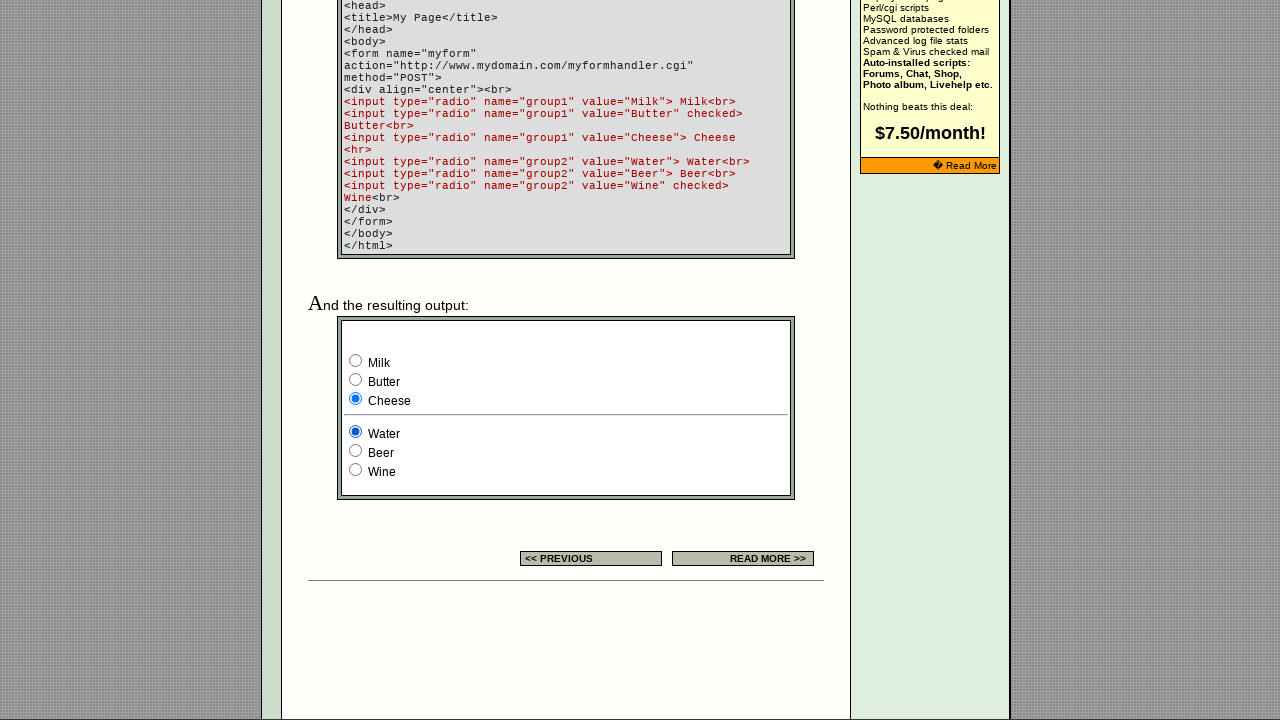

Clicked radio button 1 in group2 at (356, 450) on input[name='group2'] >> nth=1
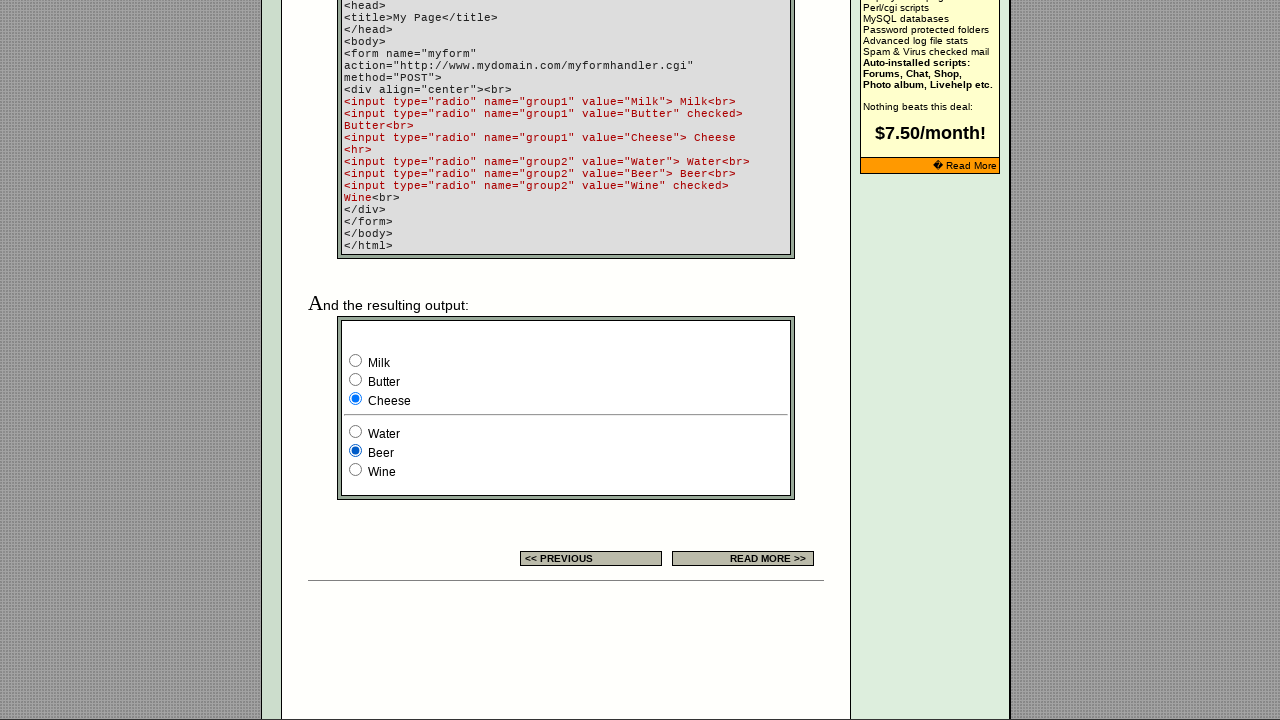

Waited 500ms to observe selection of radio button 1 in group2
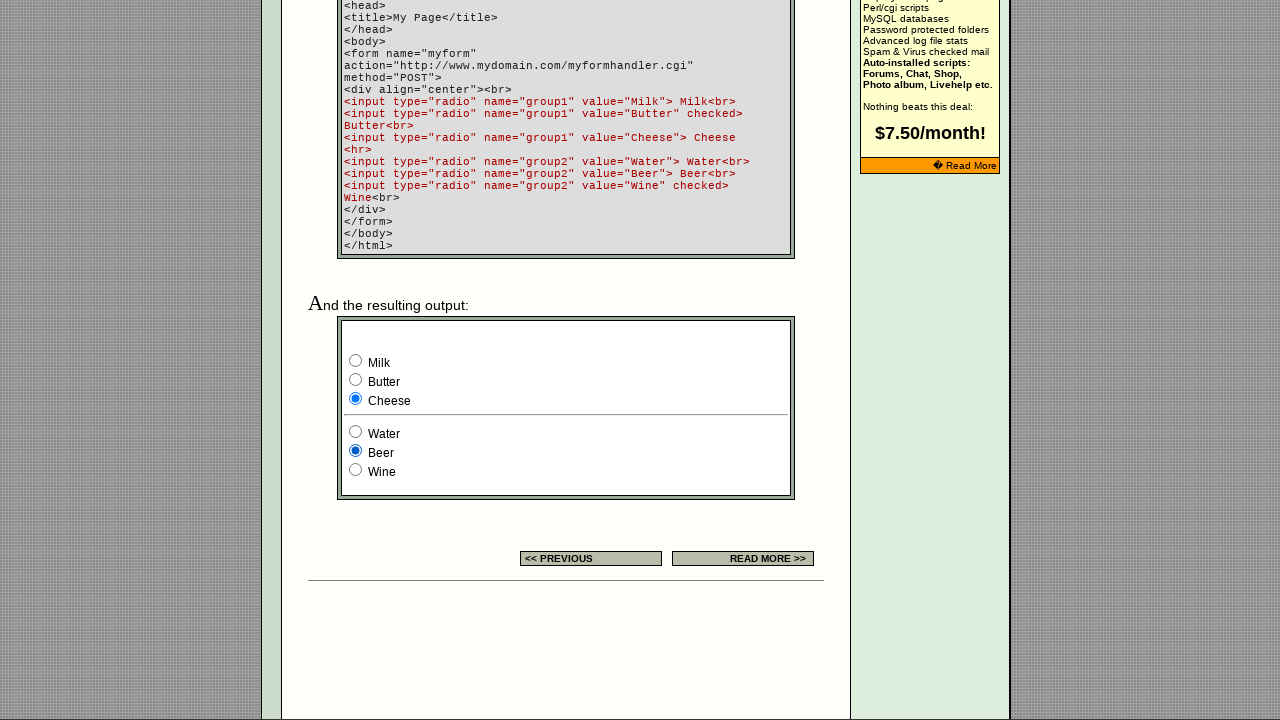

Clicked radio button 2 in group2 at (356, 470) on input[name='group2'] >> nth=2
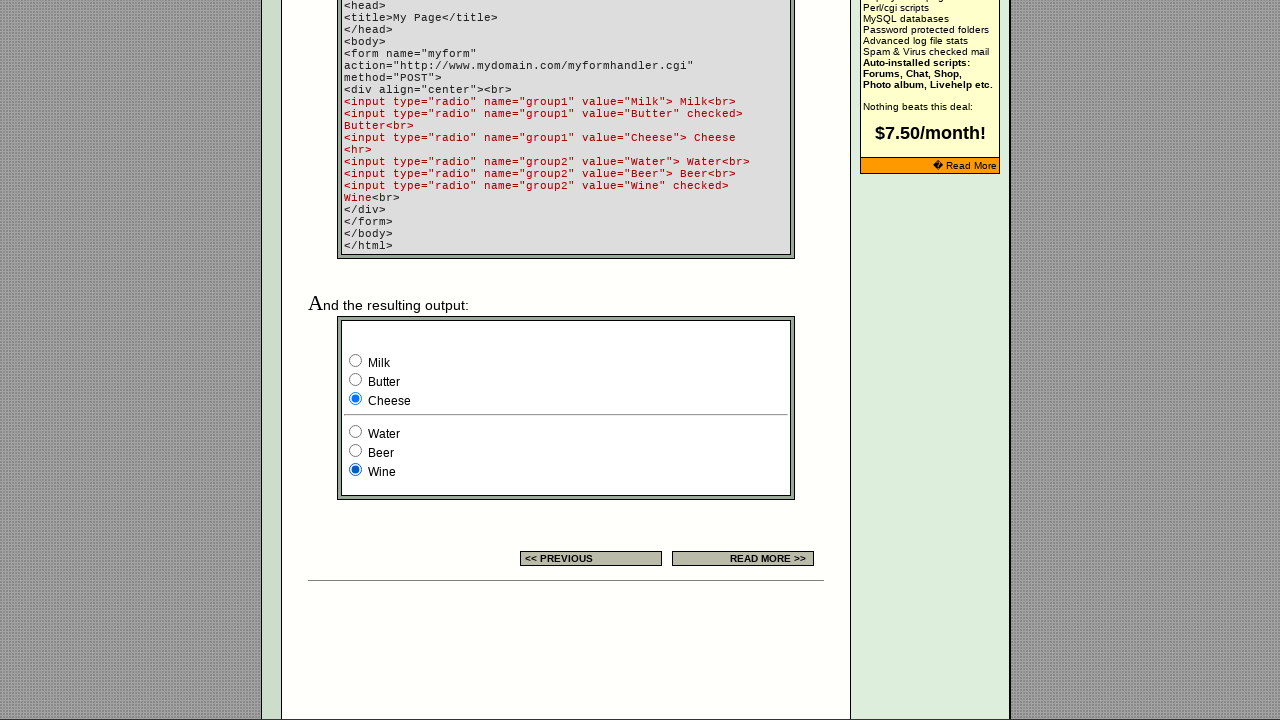

Waited 500ms to observe selection of radio button 2 in group2
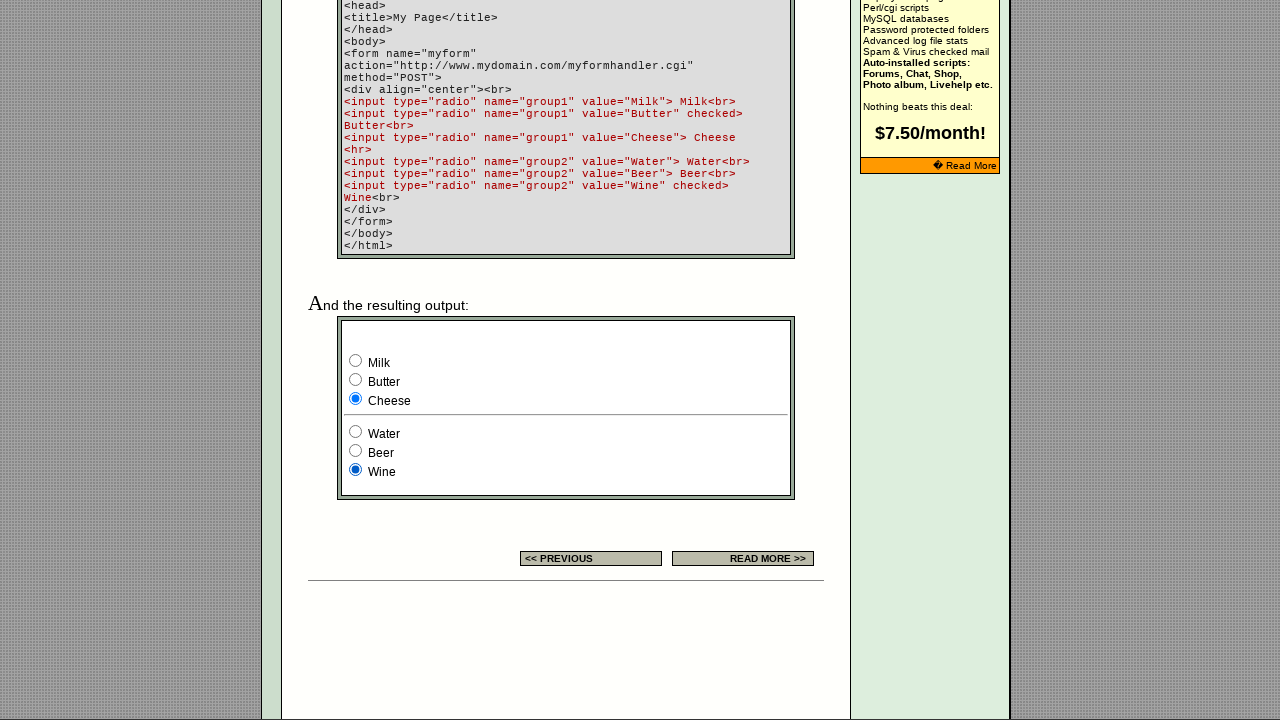

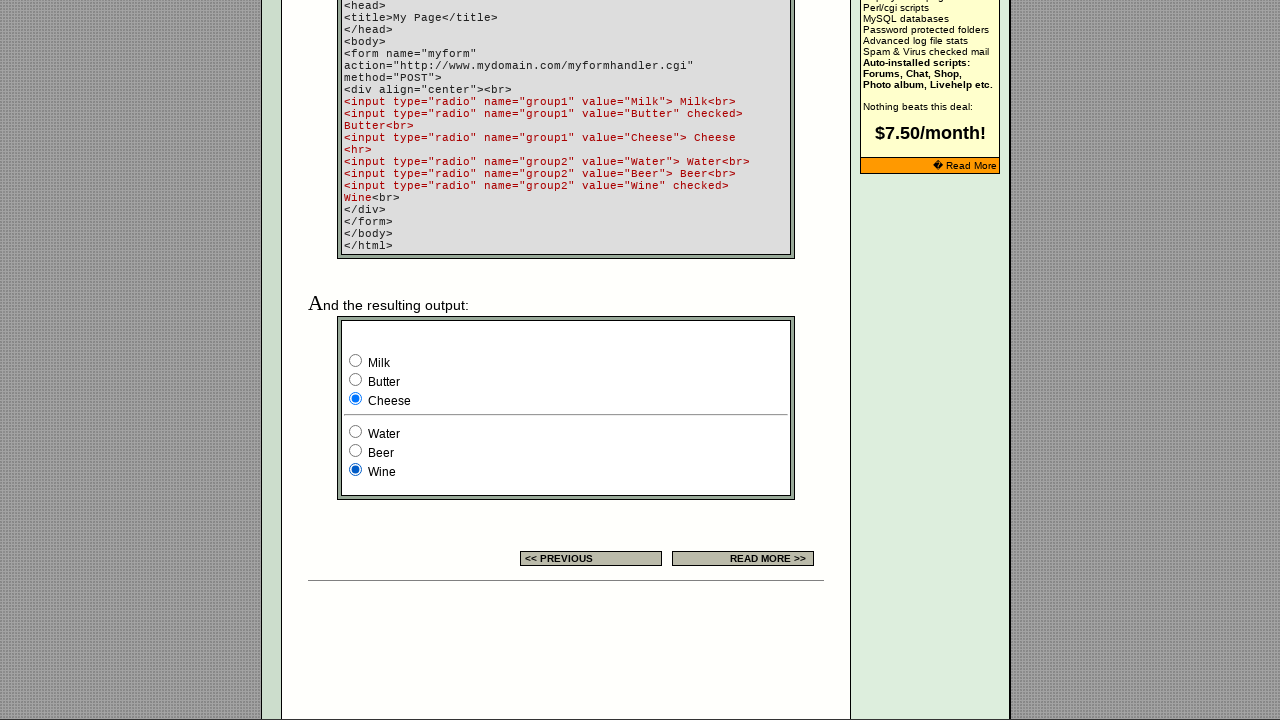